Simply navigates to the UFRJ university website and waits for it to load

Starting URL: http://www.ufrj.br

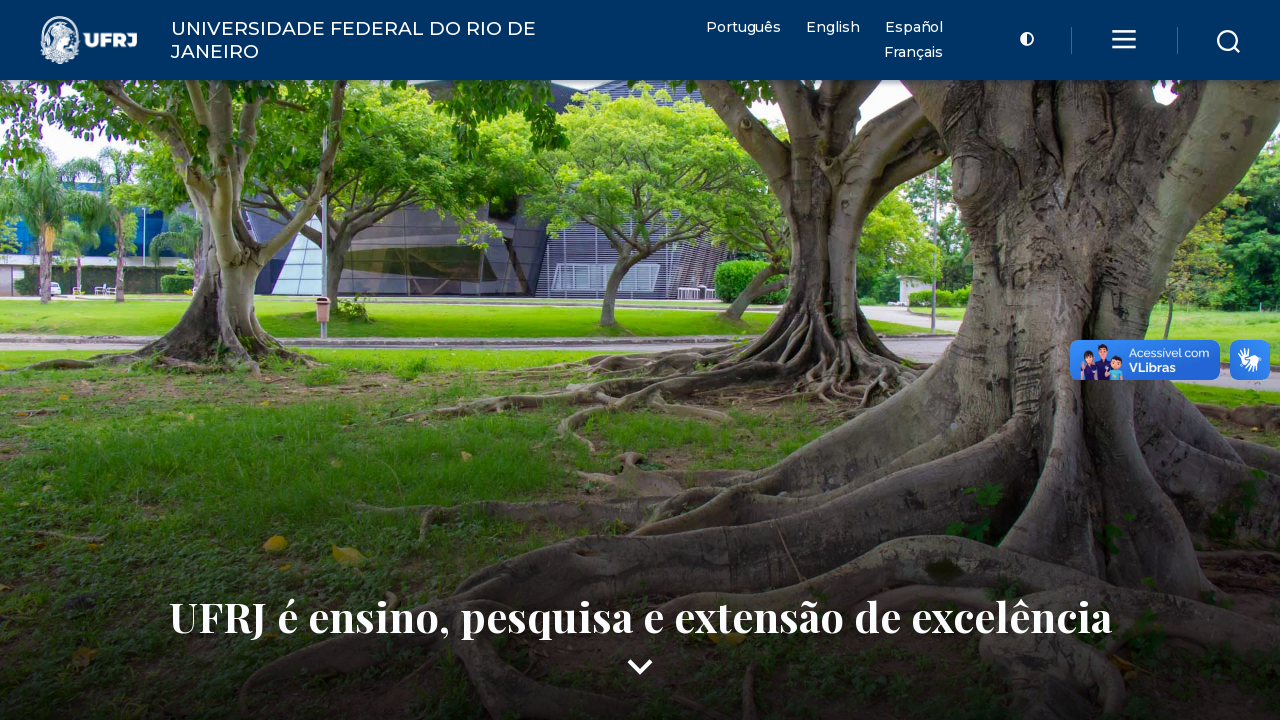

Navigated to UFRJ university website at http://www.ufrj.br
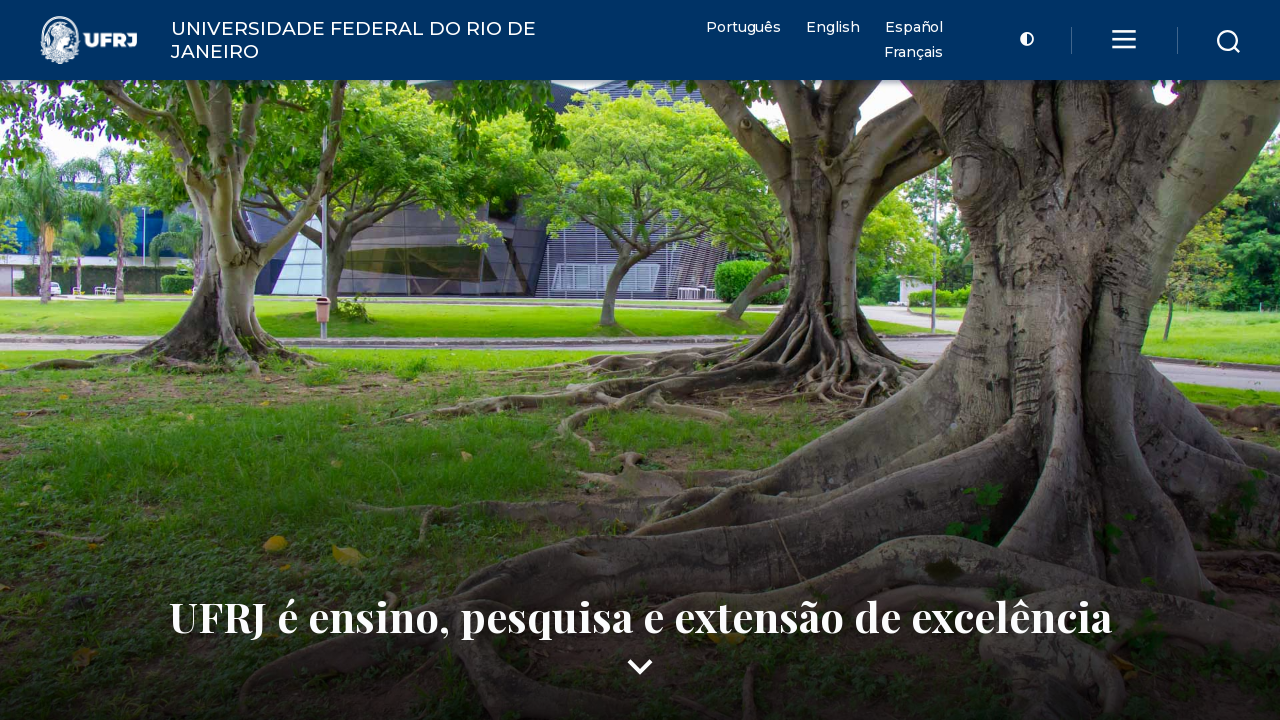

Page fully loaded with network idle state reached
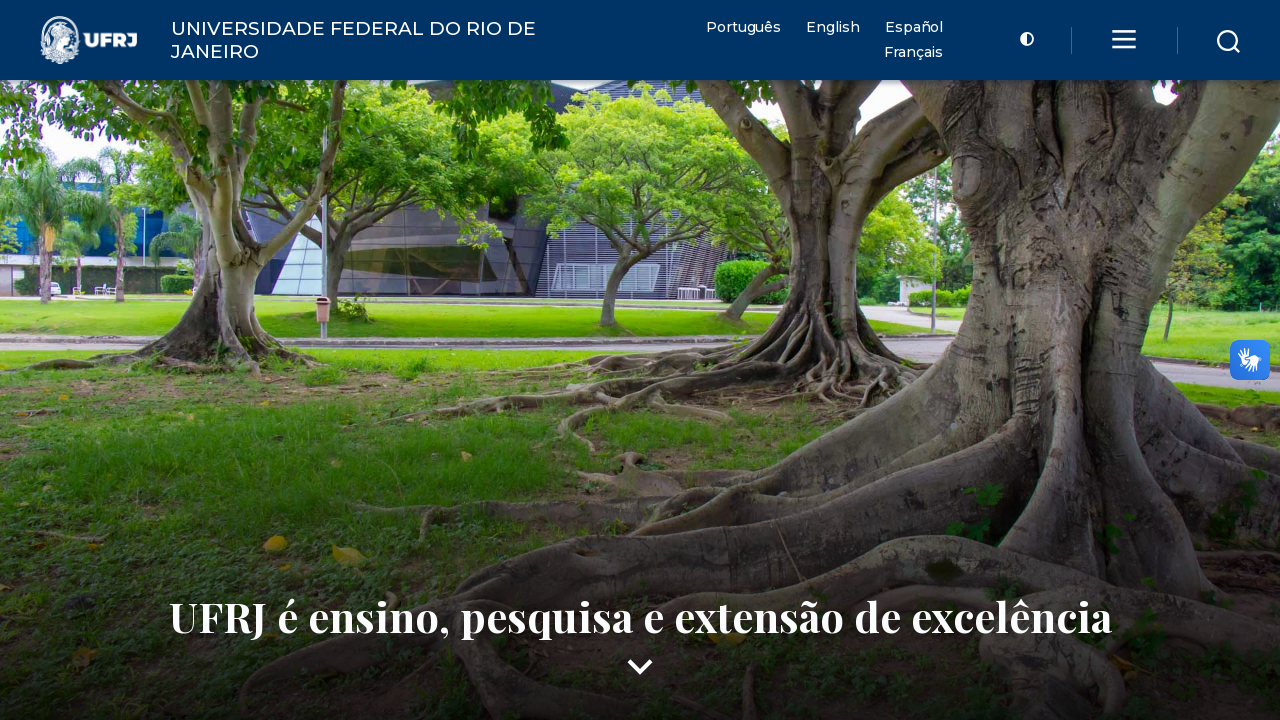

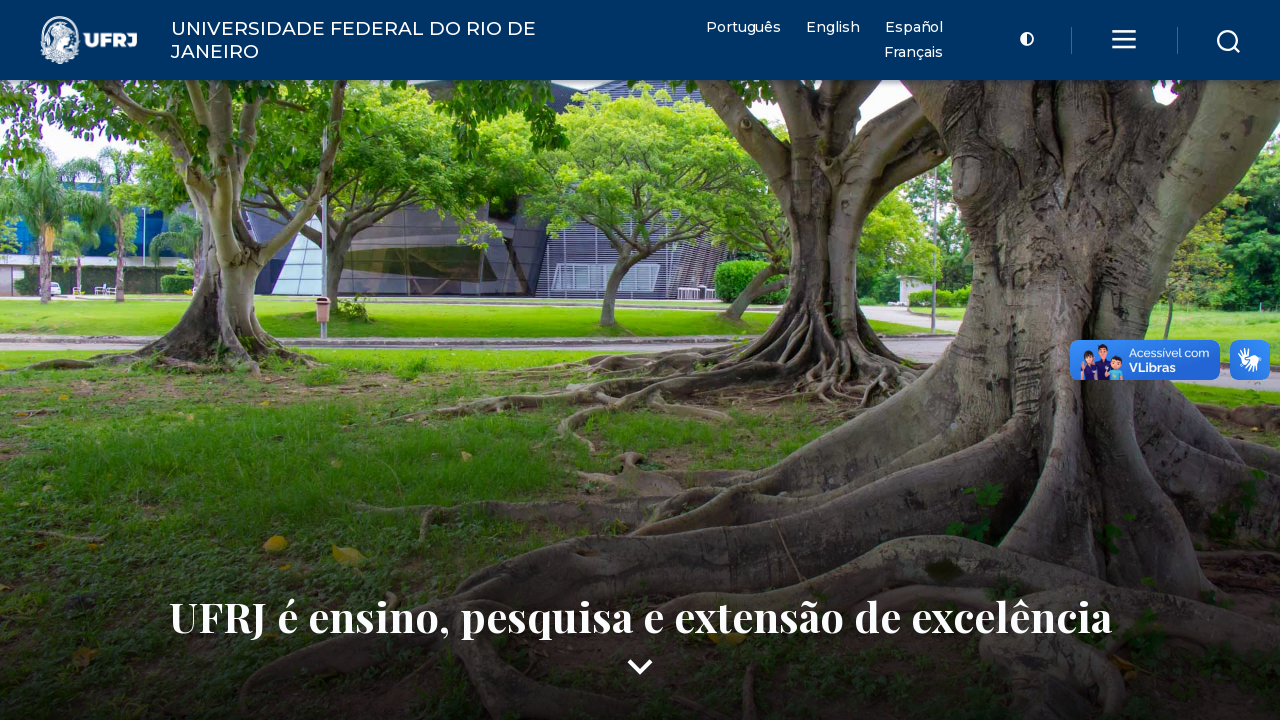